Tests JavaScript alert handling by clicking a button that triggers an alert and then accepting/dismissing the alert dialog.

Starting URL: https://formy-project.herokuapp.com/switch-window

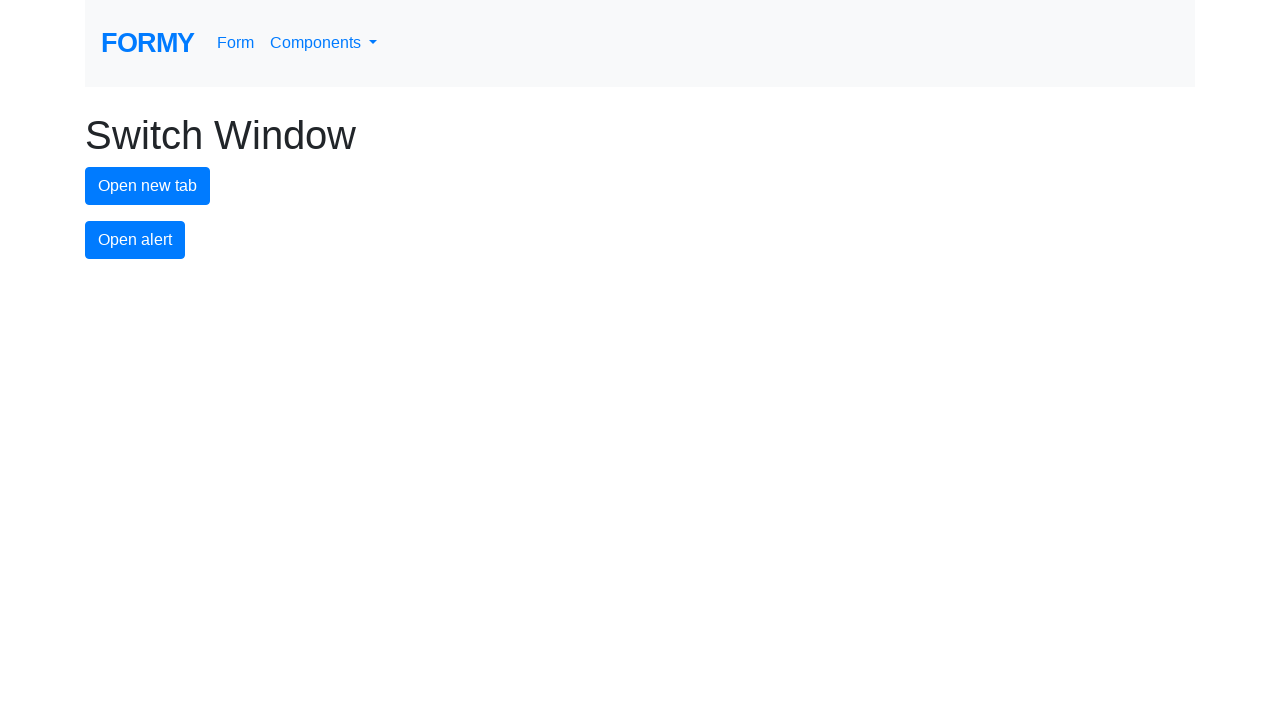

Clicked alert button to trigger JavaScript alert at (135, 240) on #alert-button
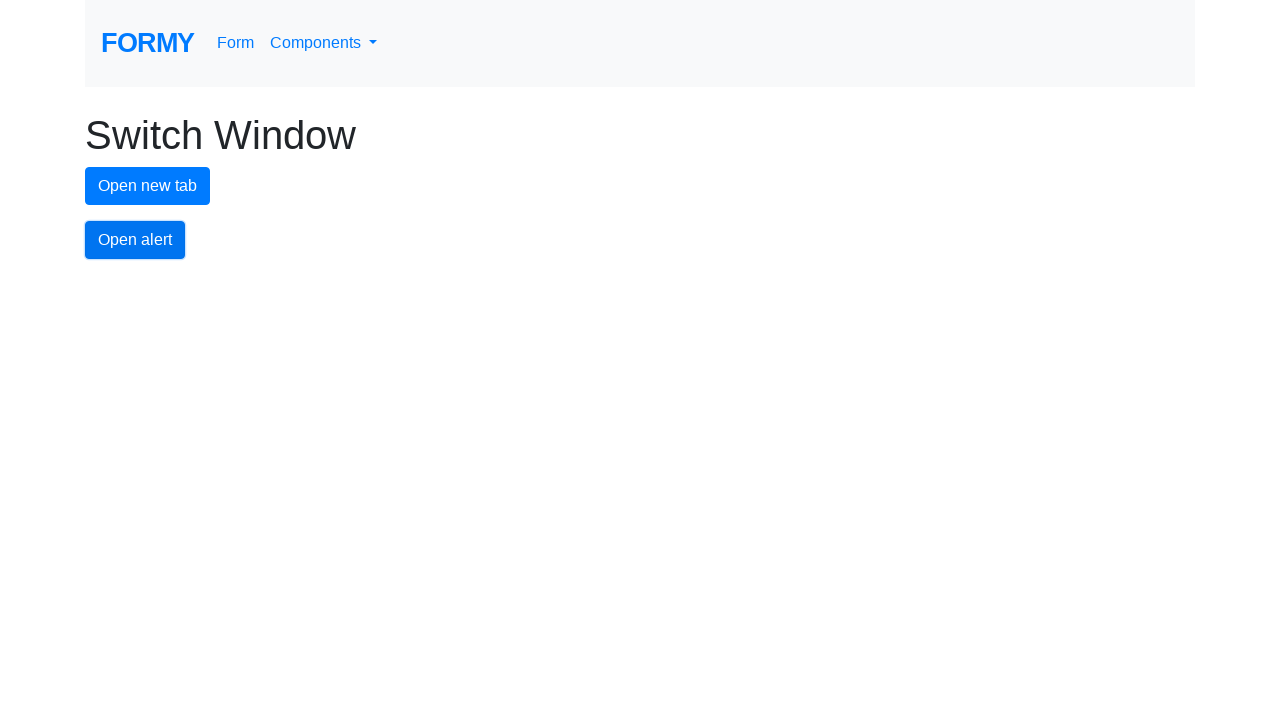

Set up dialog handler to accept alerts
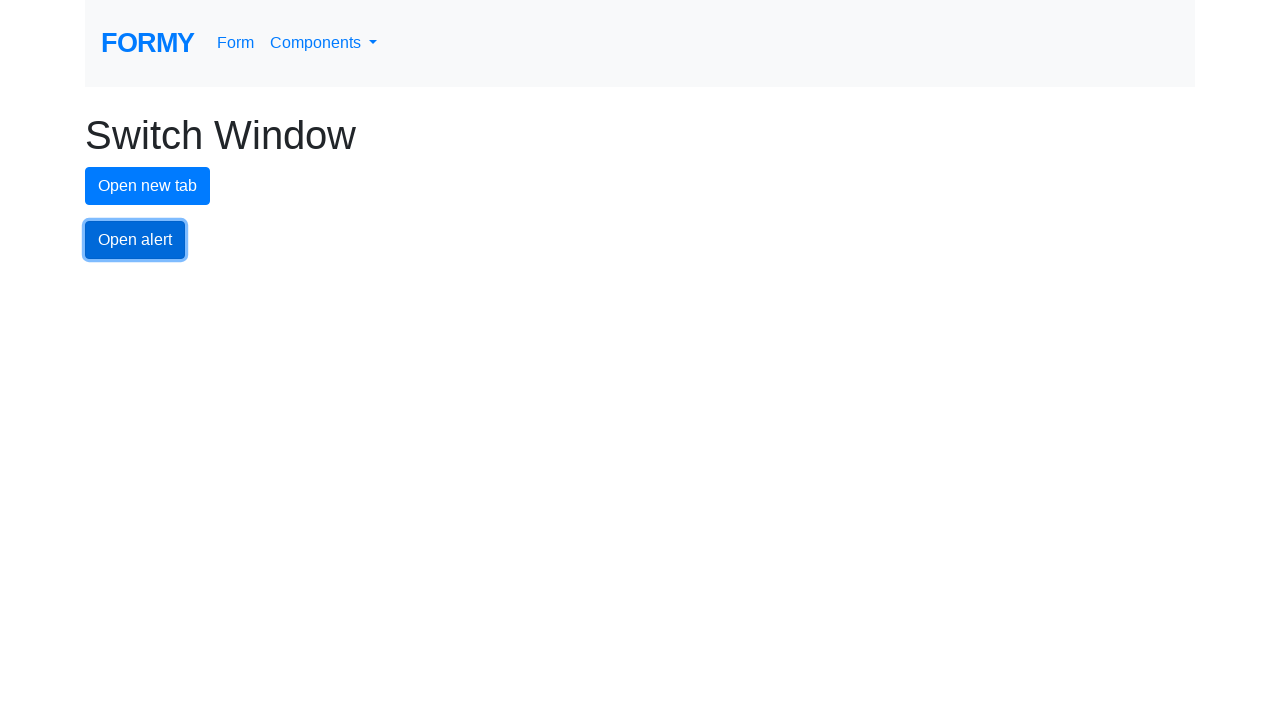

Set up one-time dialog handler to accept next alert
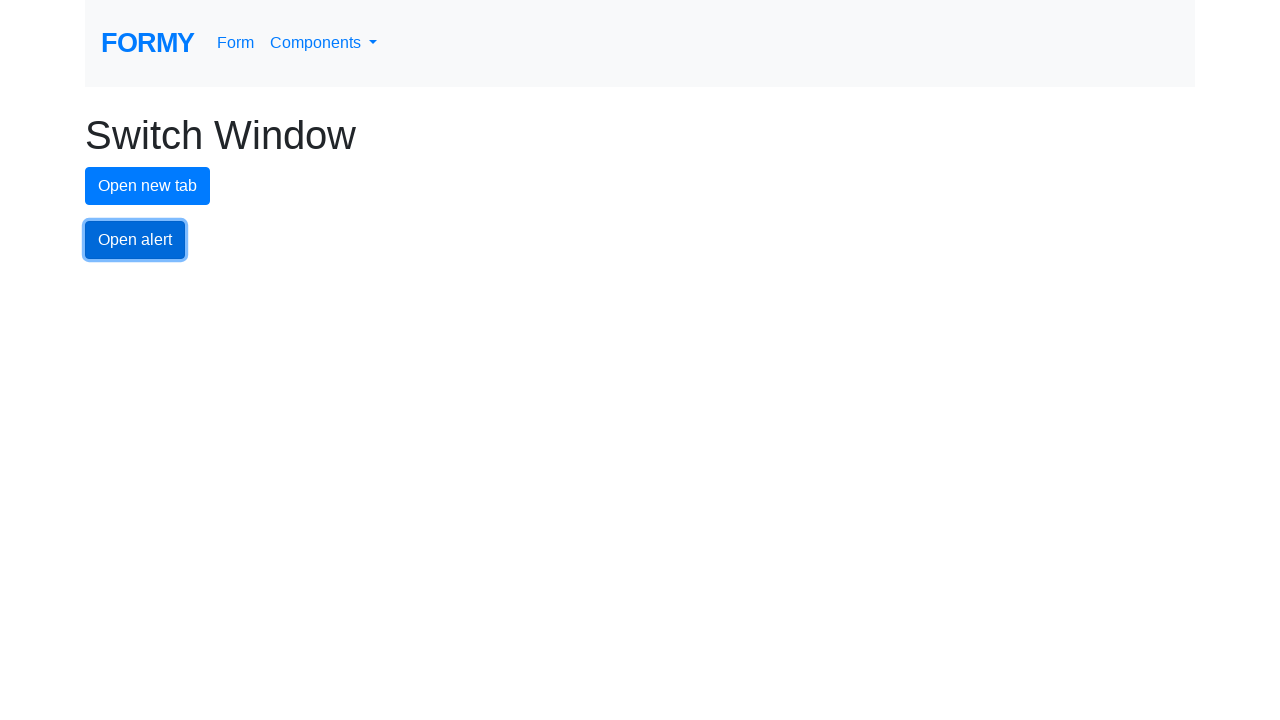

Clicked alert button and alert was accepted at (135, 240) on #alert-button
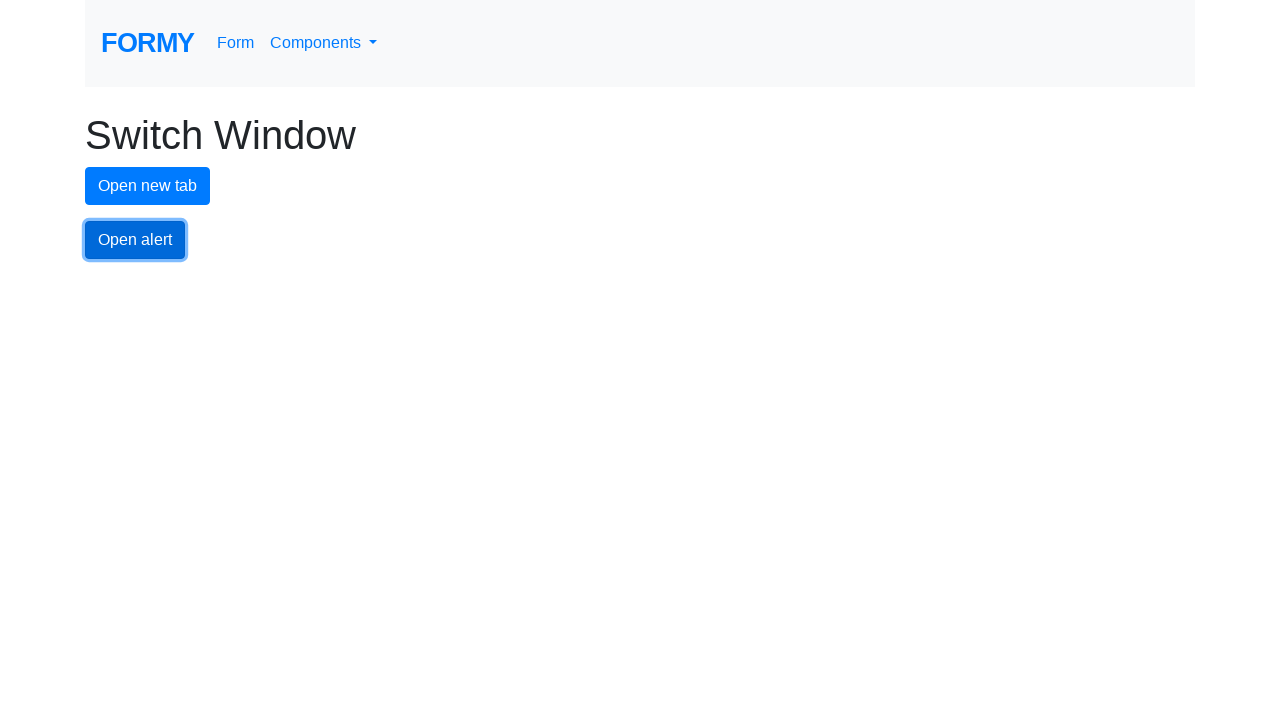

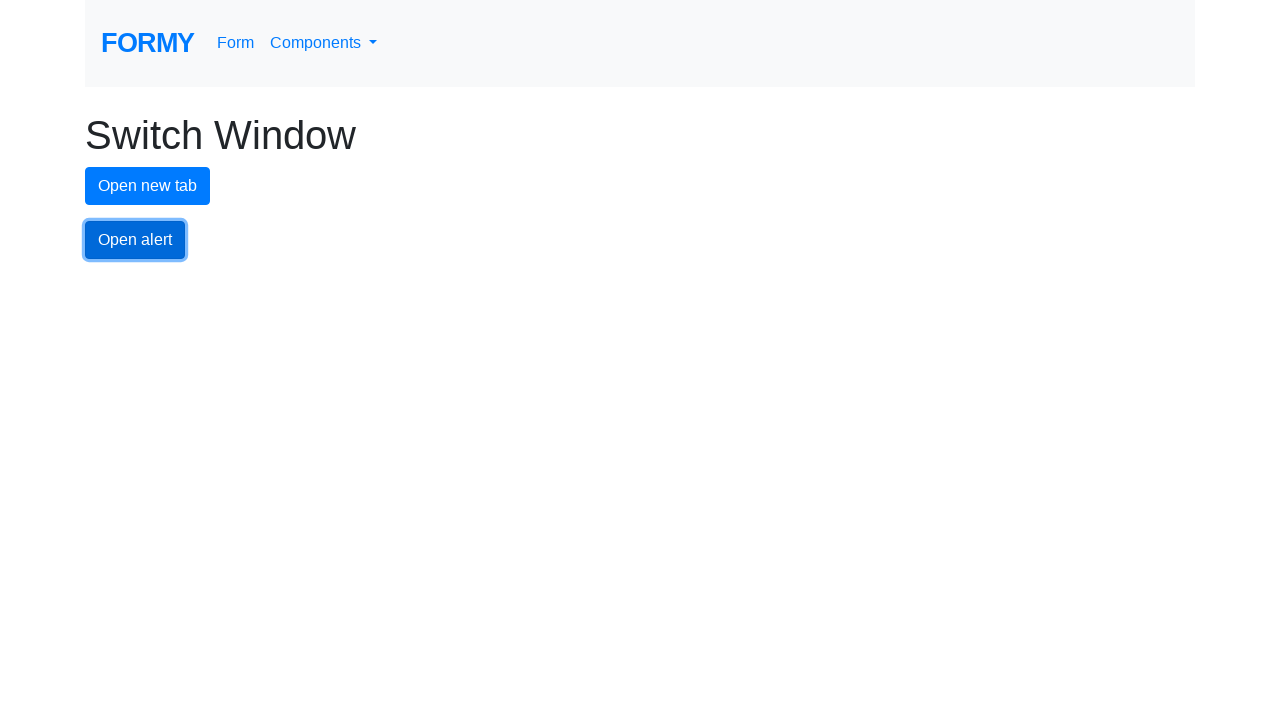